Tests dropdown selection functionality by selecting an option by its value attribute in a select element

Starting URL: https://demoqa.com/select-menu

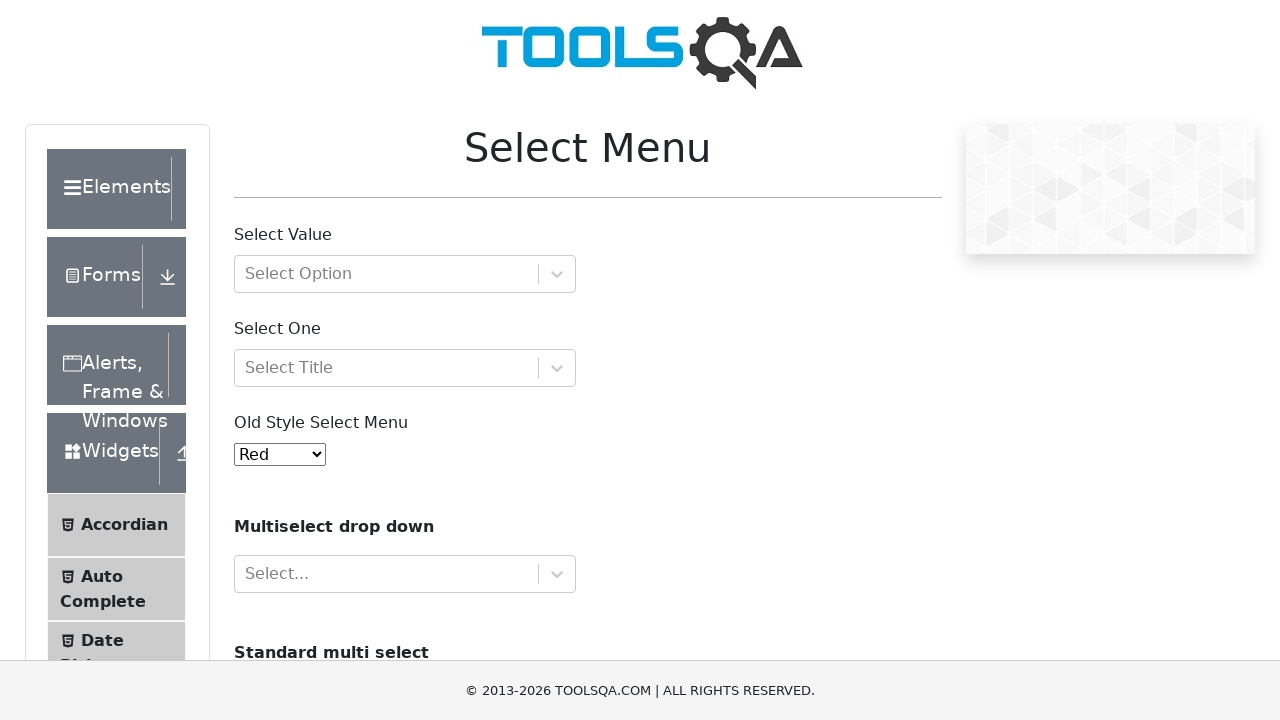

Navigated to select menu demo page
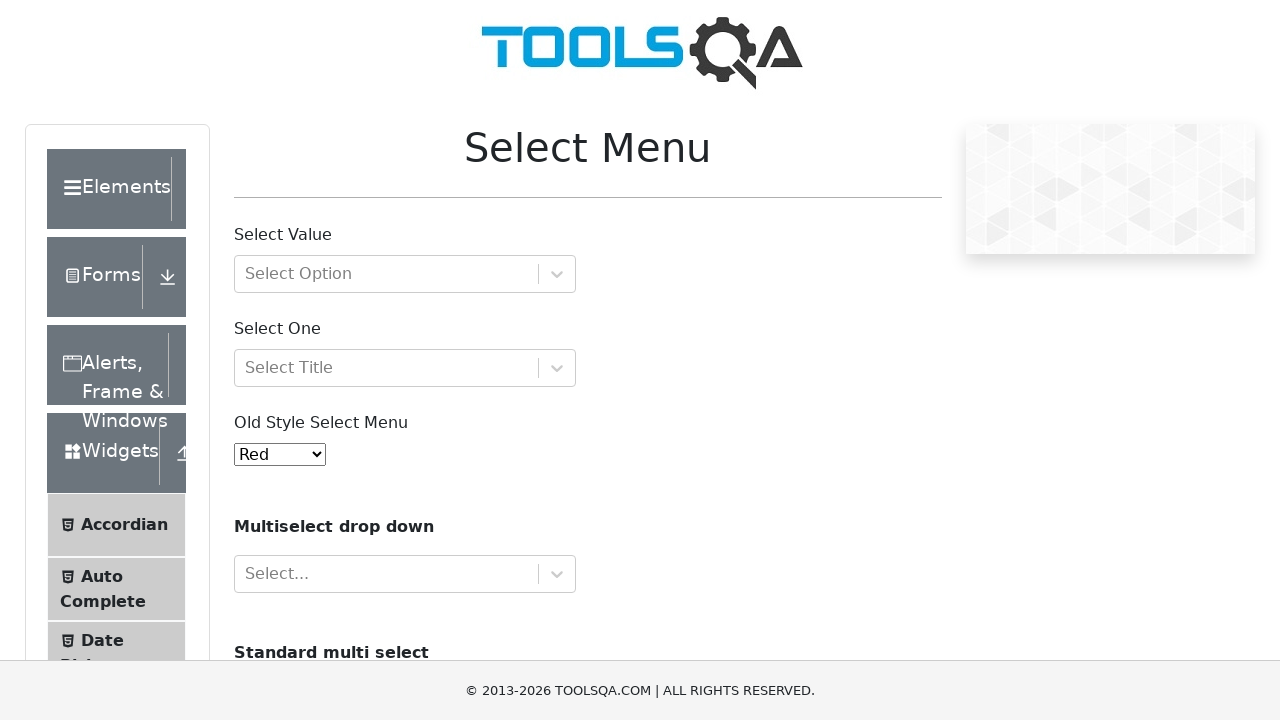

Selected option with value='4' from the dropdown on #oldSelectMenu
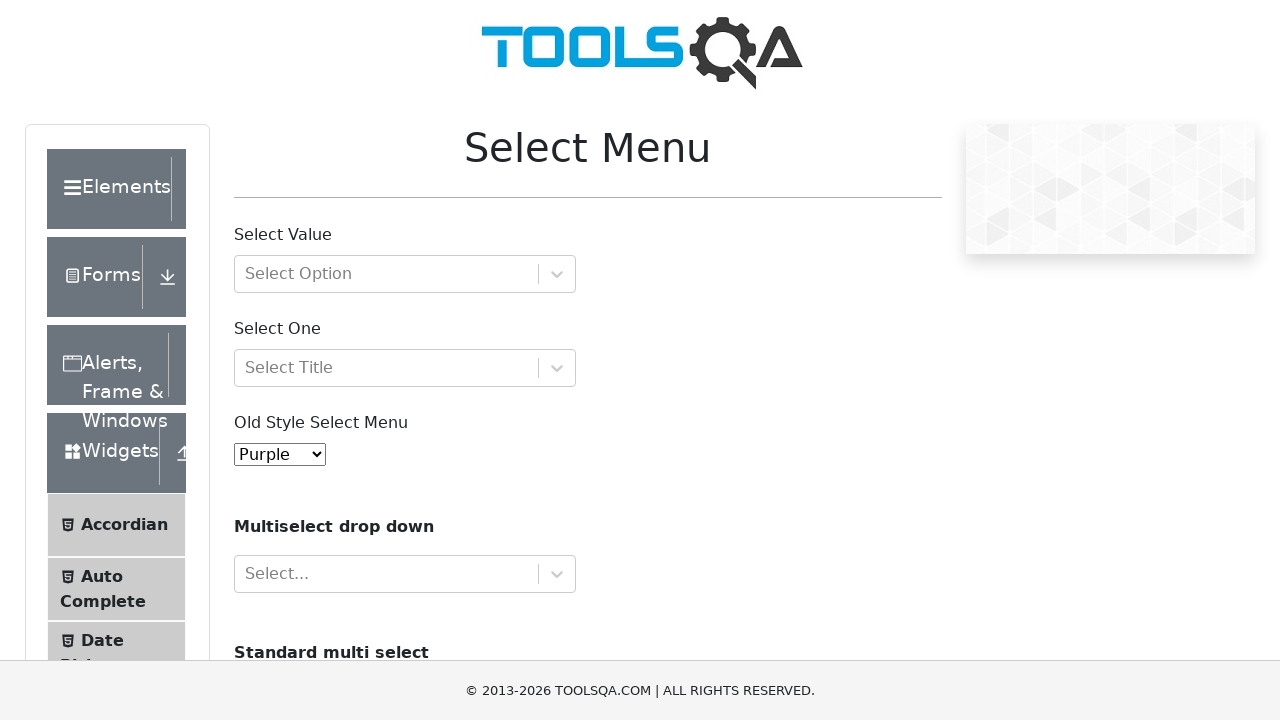

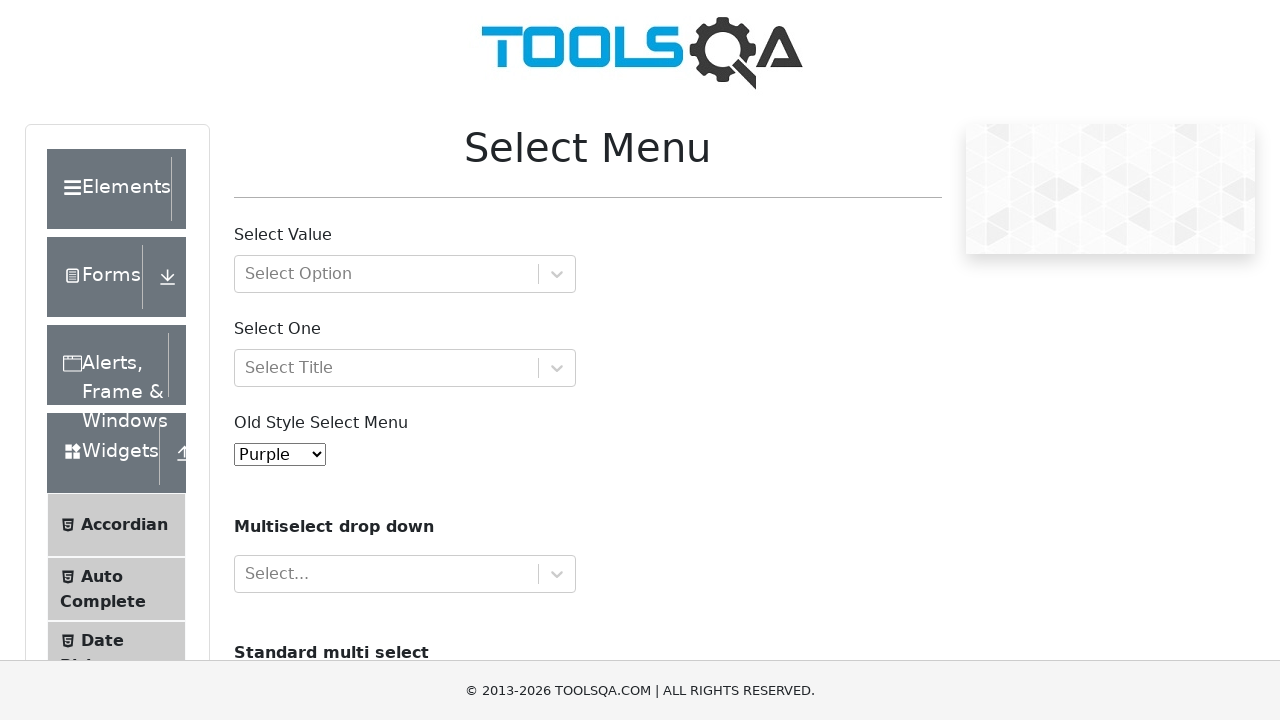